Tests that new items are appended to the bottom of the list by creating 3 todos and verifying the count

Starting URL: https://demo.playwright.dev/todomvc

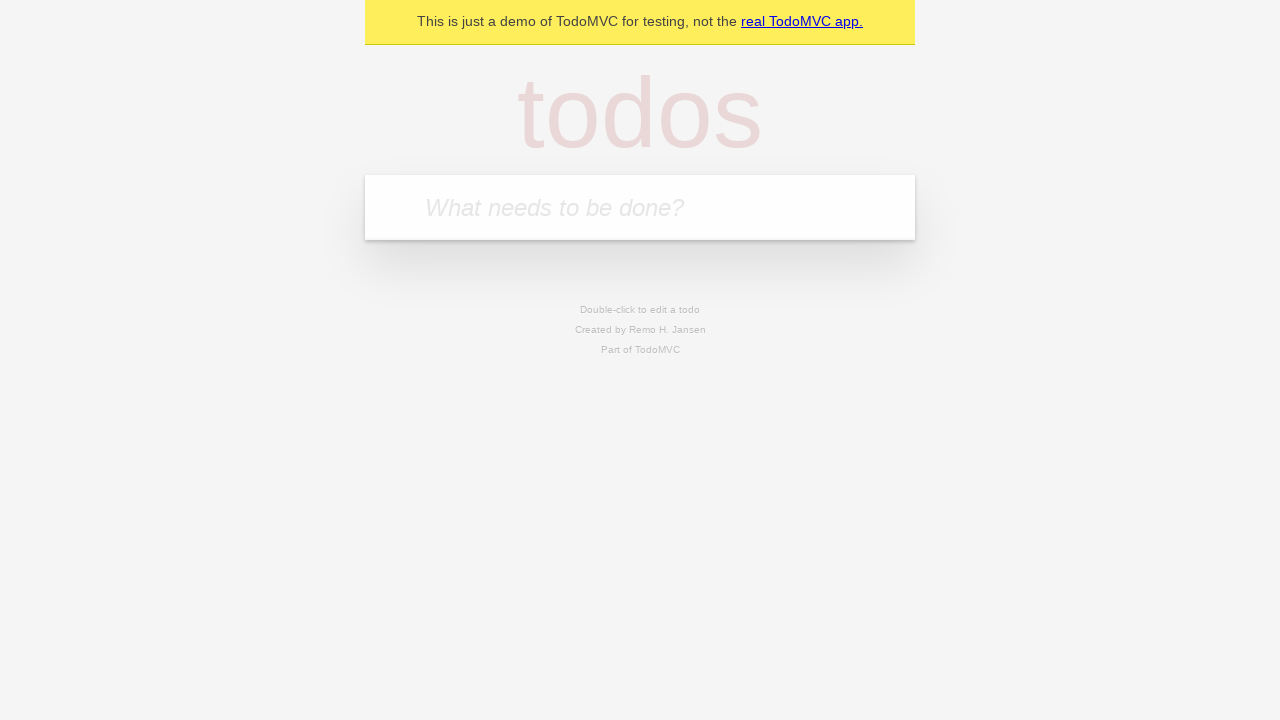

Filled todo input with 'buy some cheese' on internal:attr=[placeholder="What needs to be done?"i]
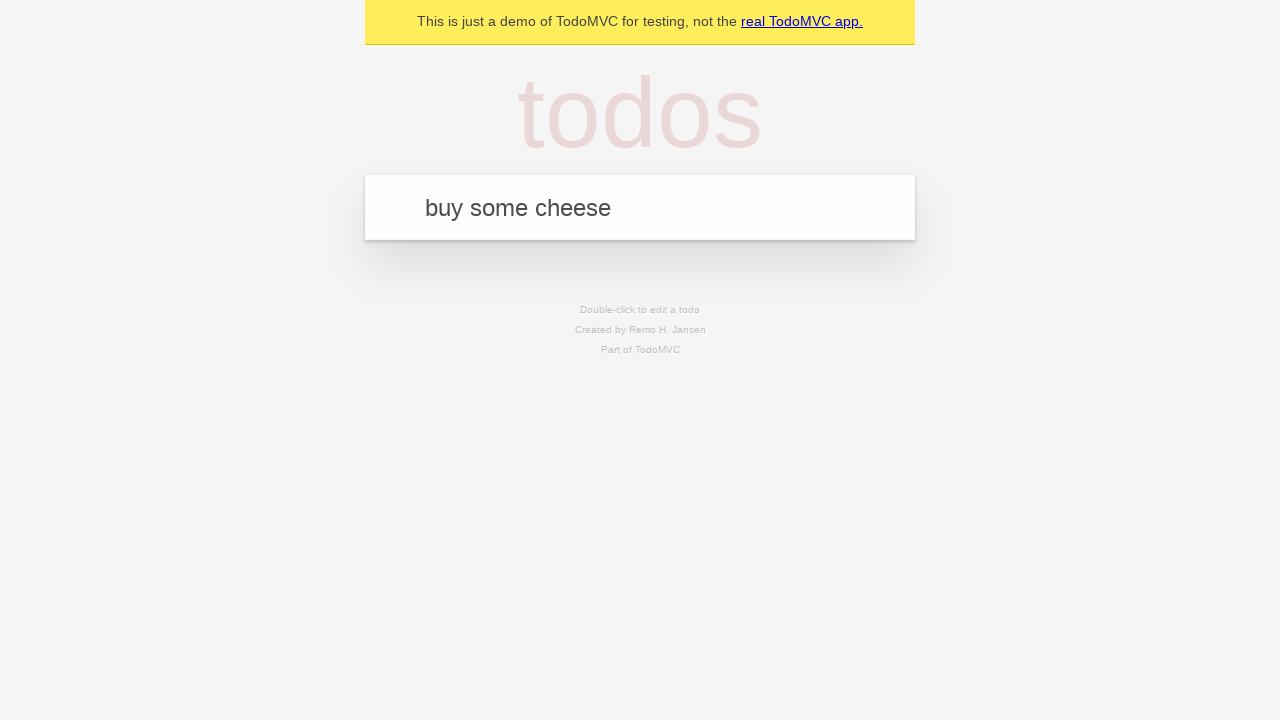

Pressed Enter to create first todo on internal:attr=[placeholder="What needs to be done?"i]
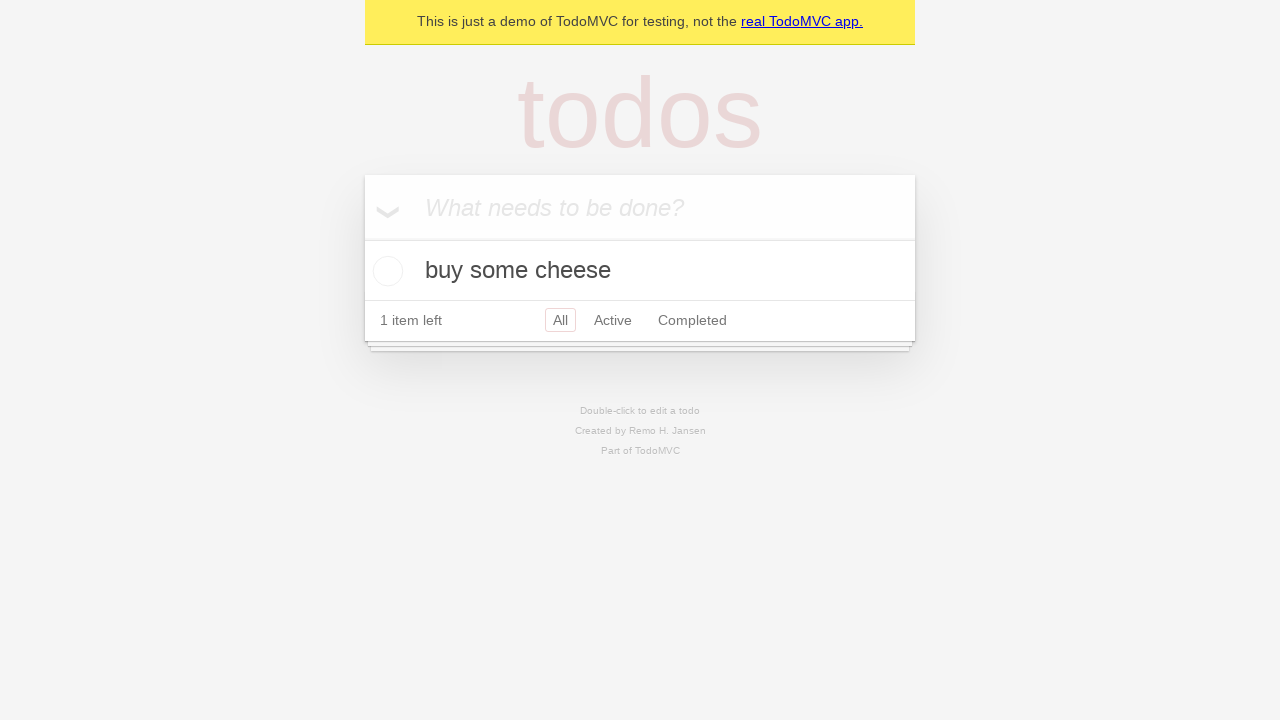

Filled todo input with 'feed the cat' on internal:attr=[placeholder="What needs to be done?"i]
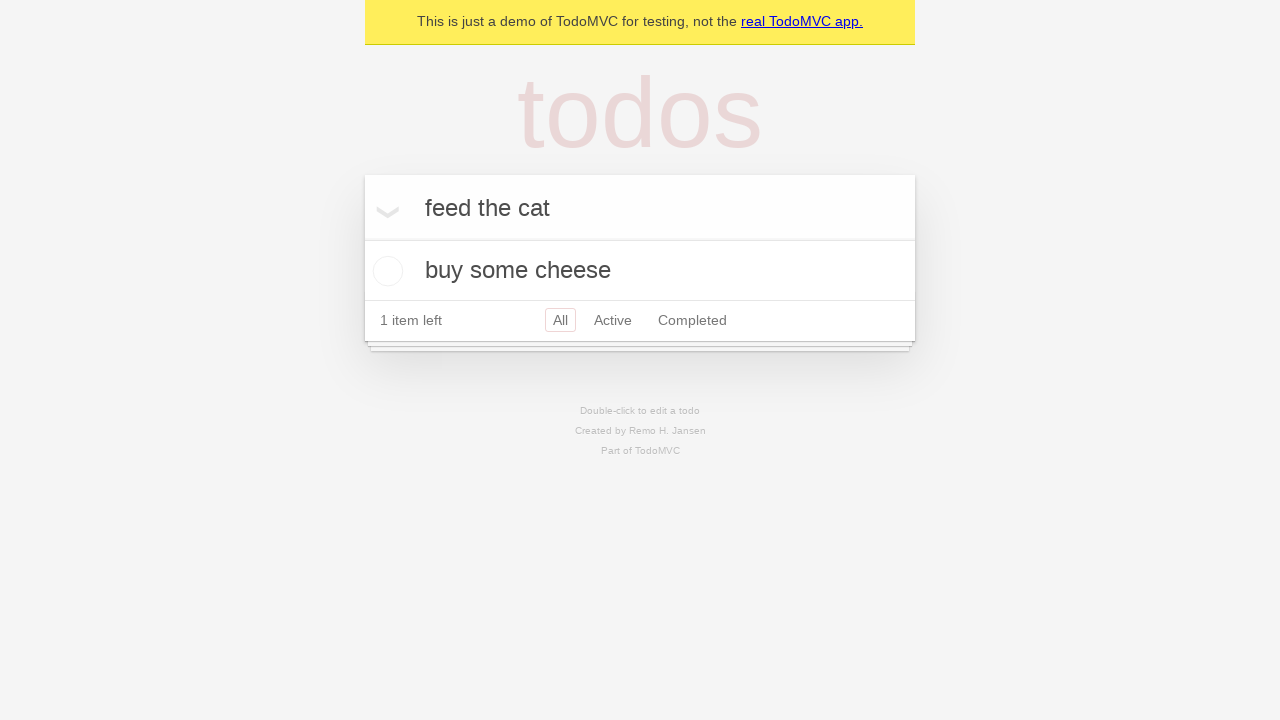

Pressed Enter to create second todo on internal:attr=[placeholder="What needs to be done?"i]
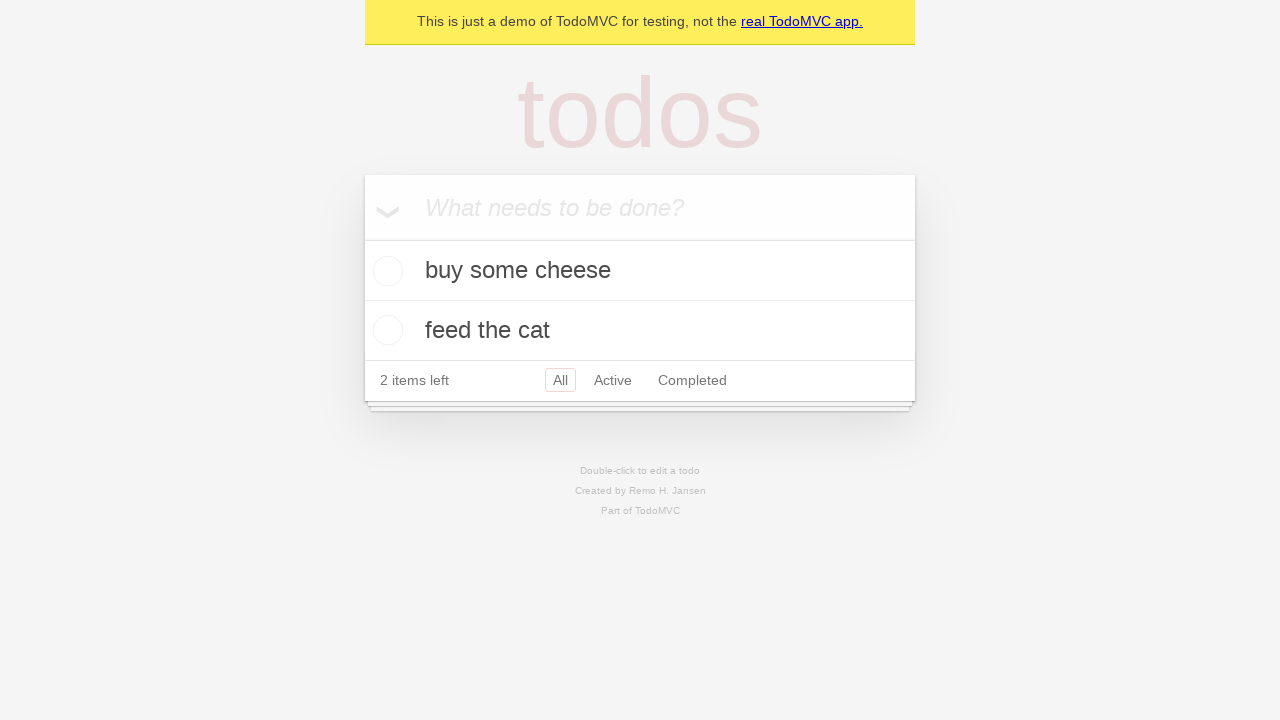

Filled todo input with 'book a doctors appointment' on internal:attr=[placeholder="What needs to be done?"i]
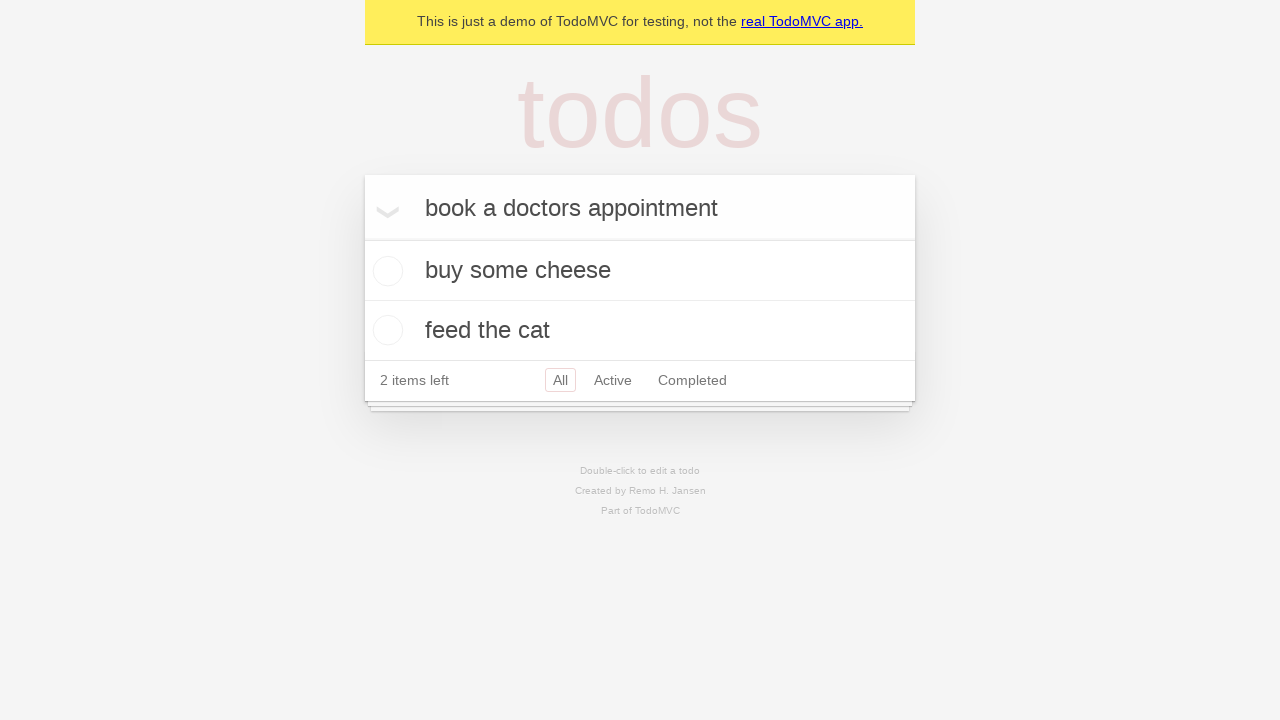

Pressed Enter to create third todo on internal:attr=[placeholder="What needs to be done?"i]
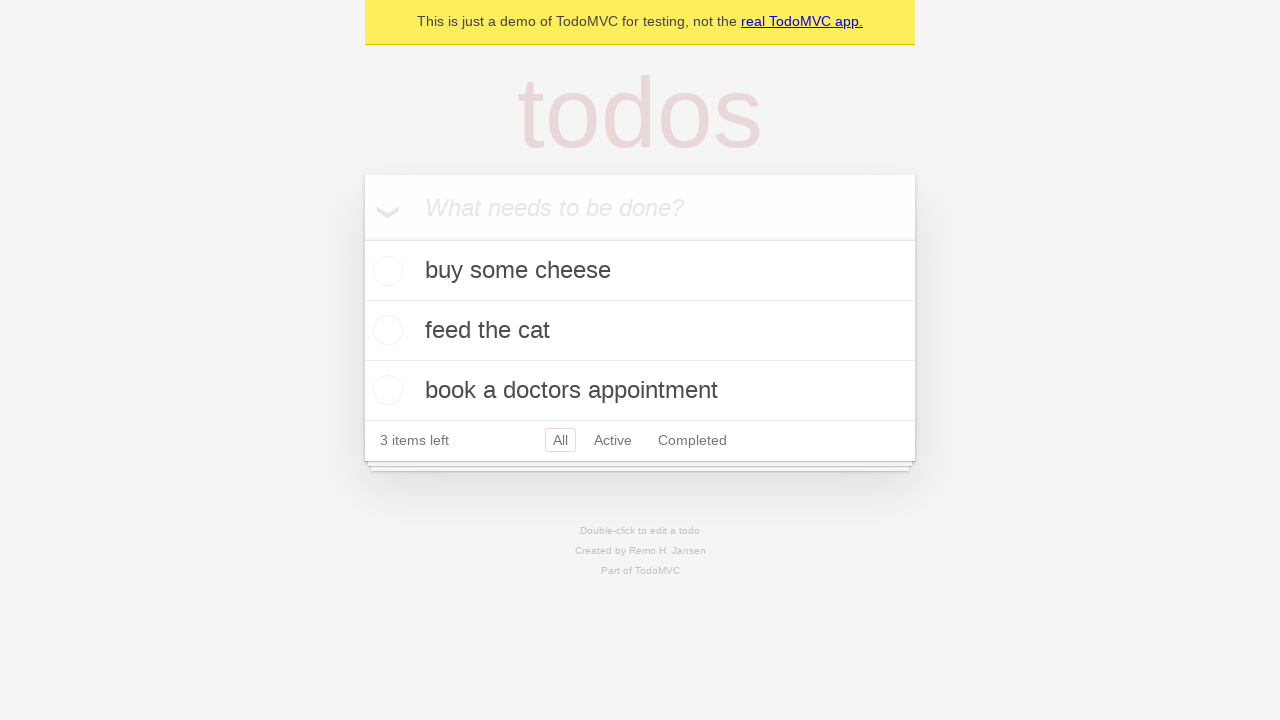

Todo count element appeared, confirming all 3 items were added
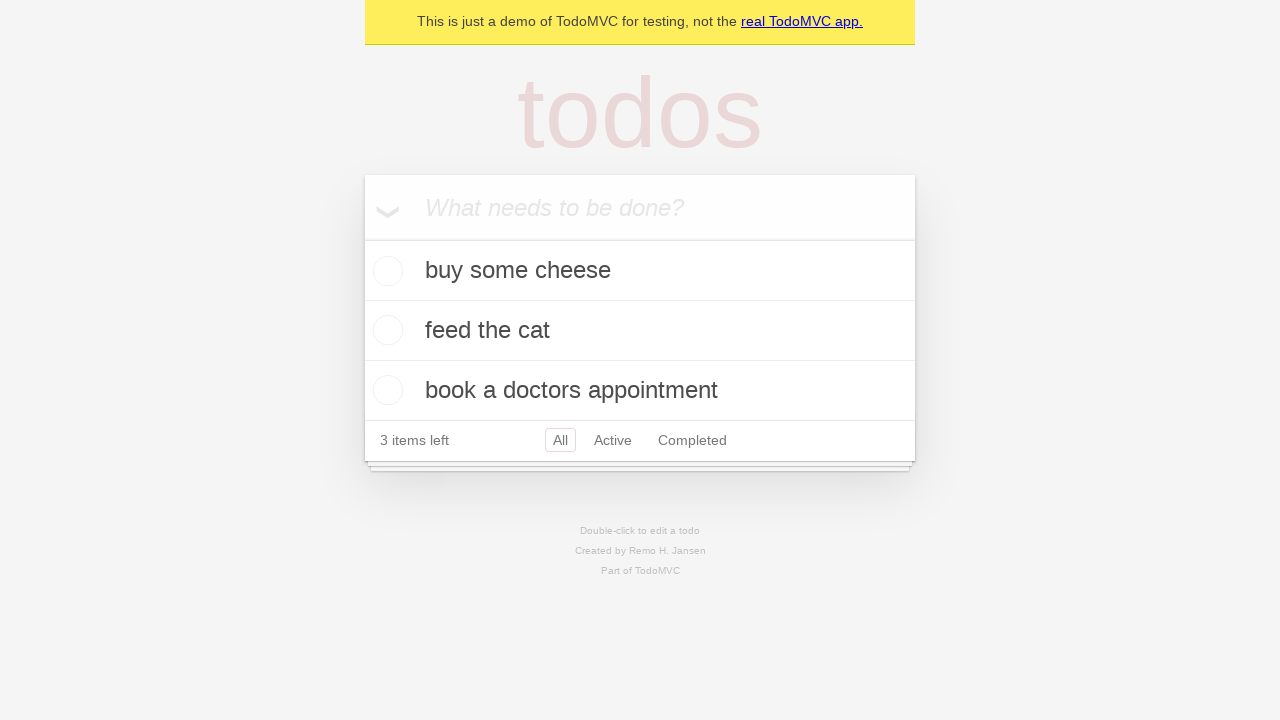

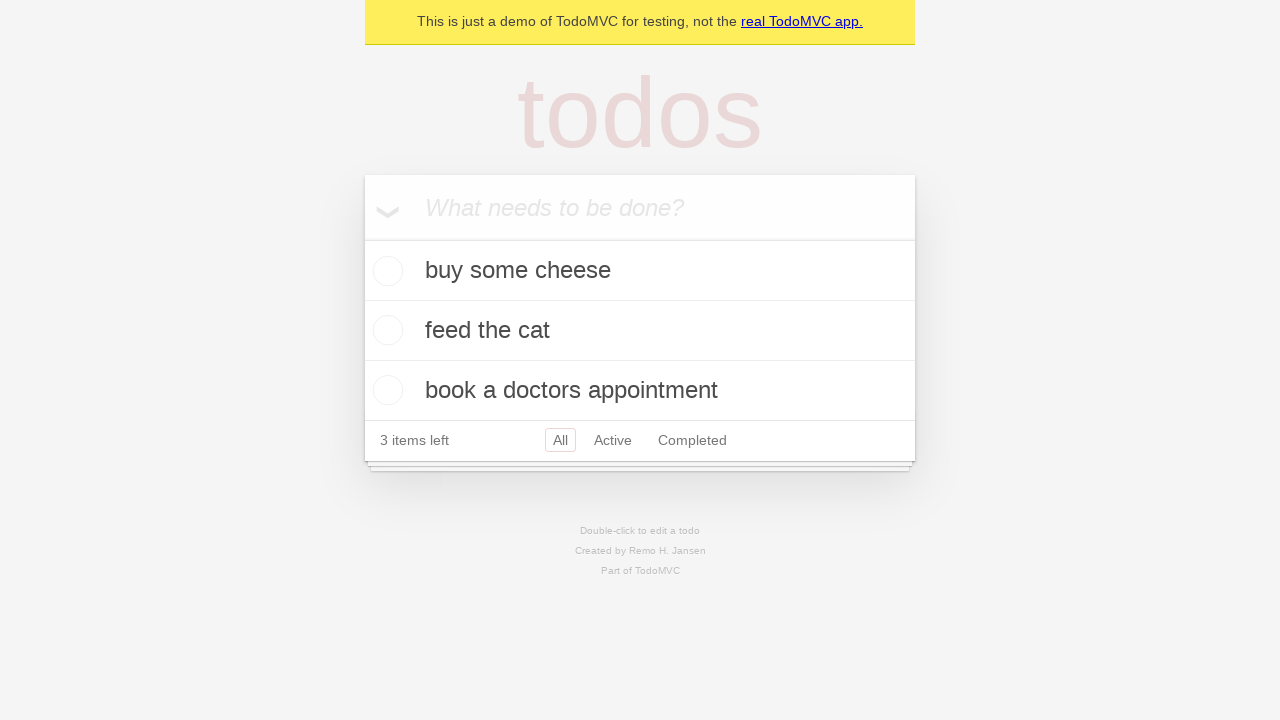